Tests the enable/disable functionality of a trip type radio button by clicking on the round trip option and verifying that associated elements become enabled

Starting URL: https://rahulshettyacademy.com/dropdownsPractise/

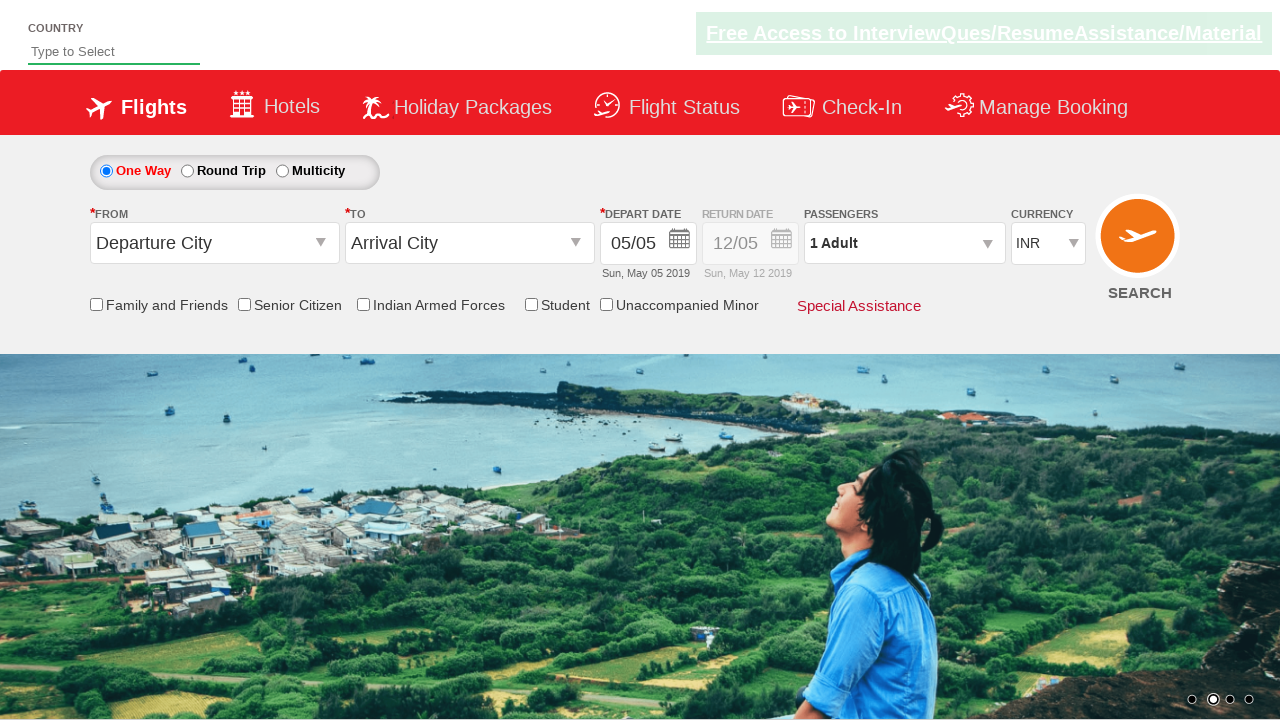

Clicked on the round trip radio button at (187, 171) on #ctl00_mainContent_rbtnl_Trip_1
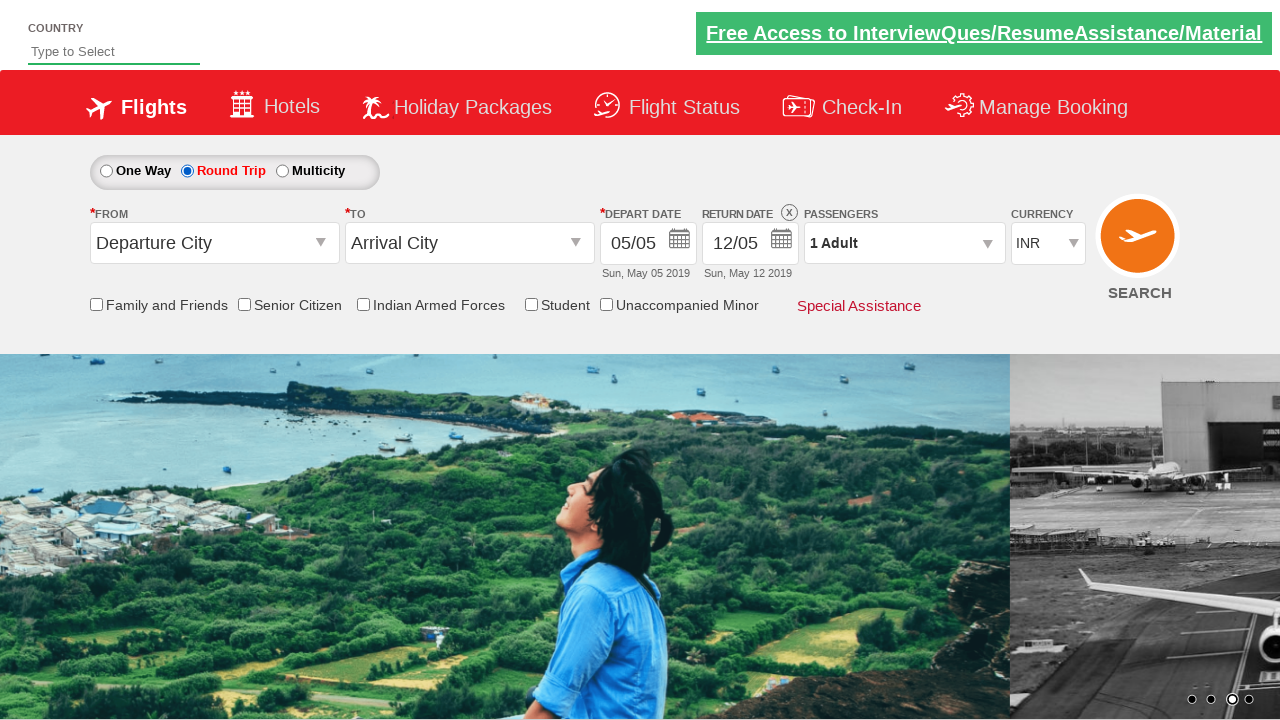

Return date section became visible after selecting round trip
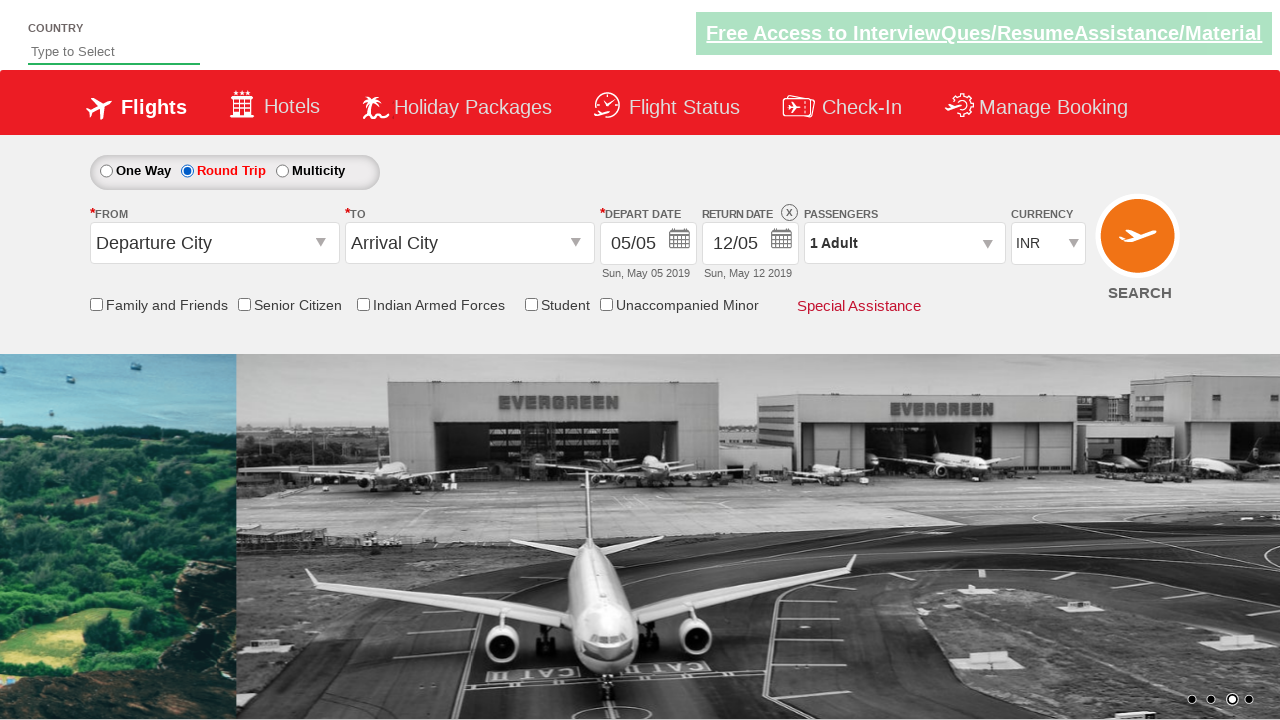

Retrieved style attribute: display: block; opacity: 1;
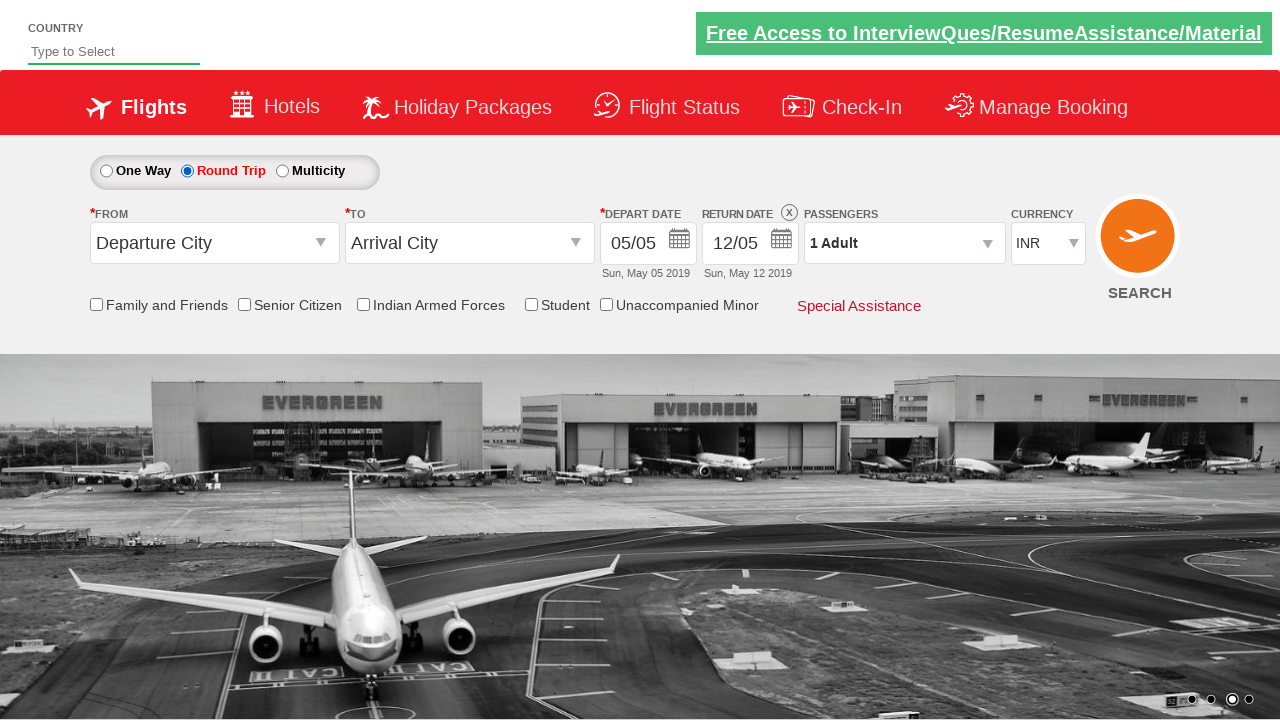

Verified return date field is enabled: True
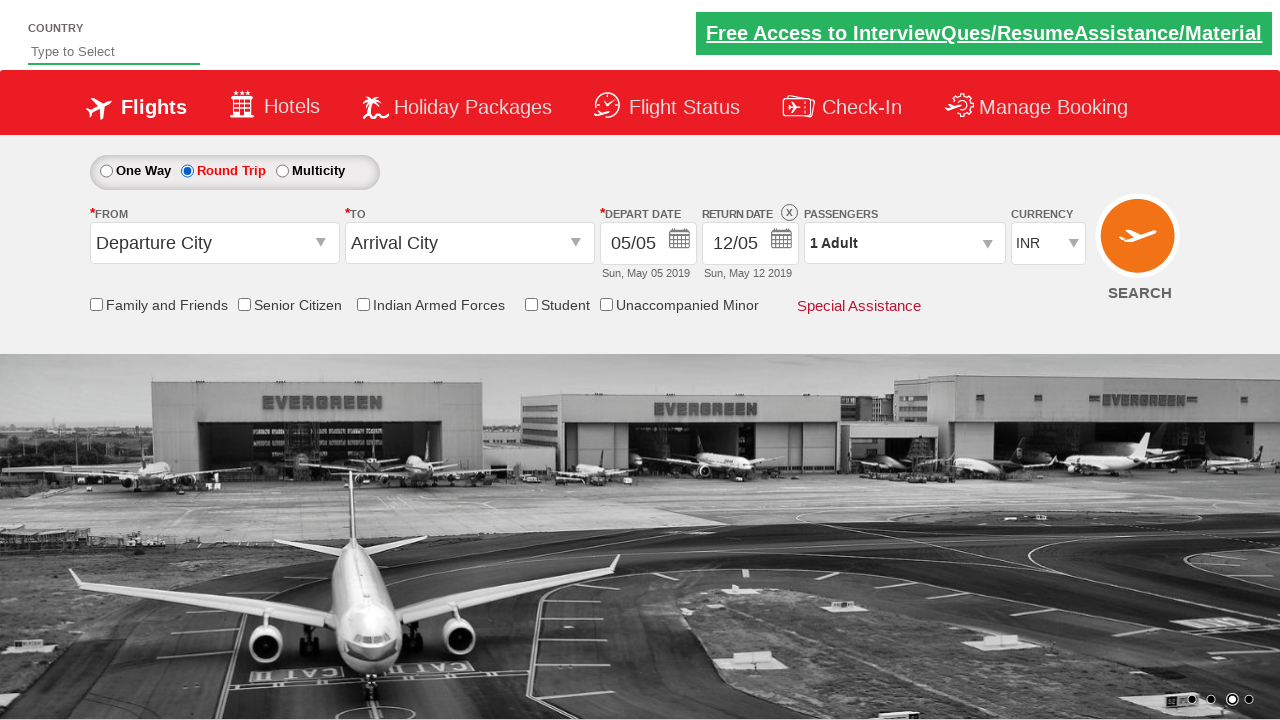

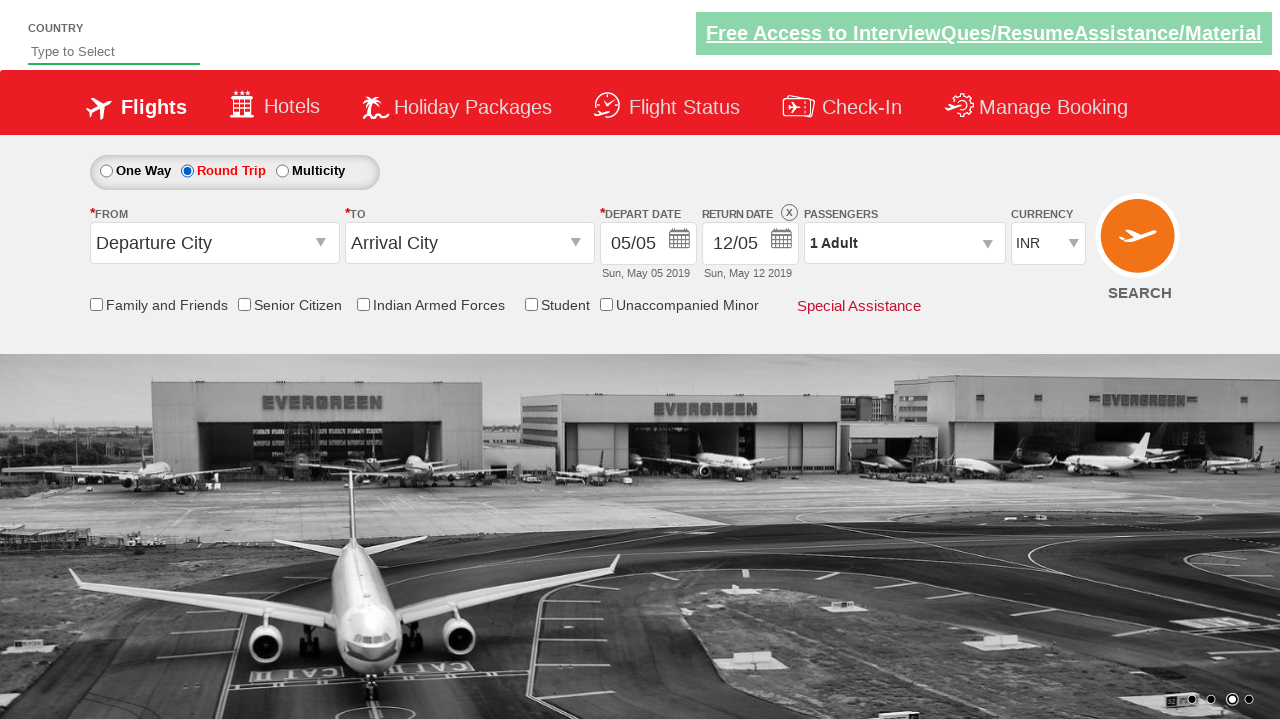